Tests date entry by typing a date directly into the text field

Starting URL: https://kristinek.github.io/site/examples/actions

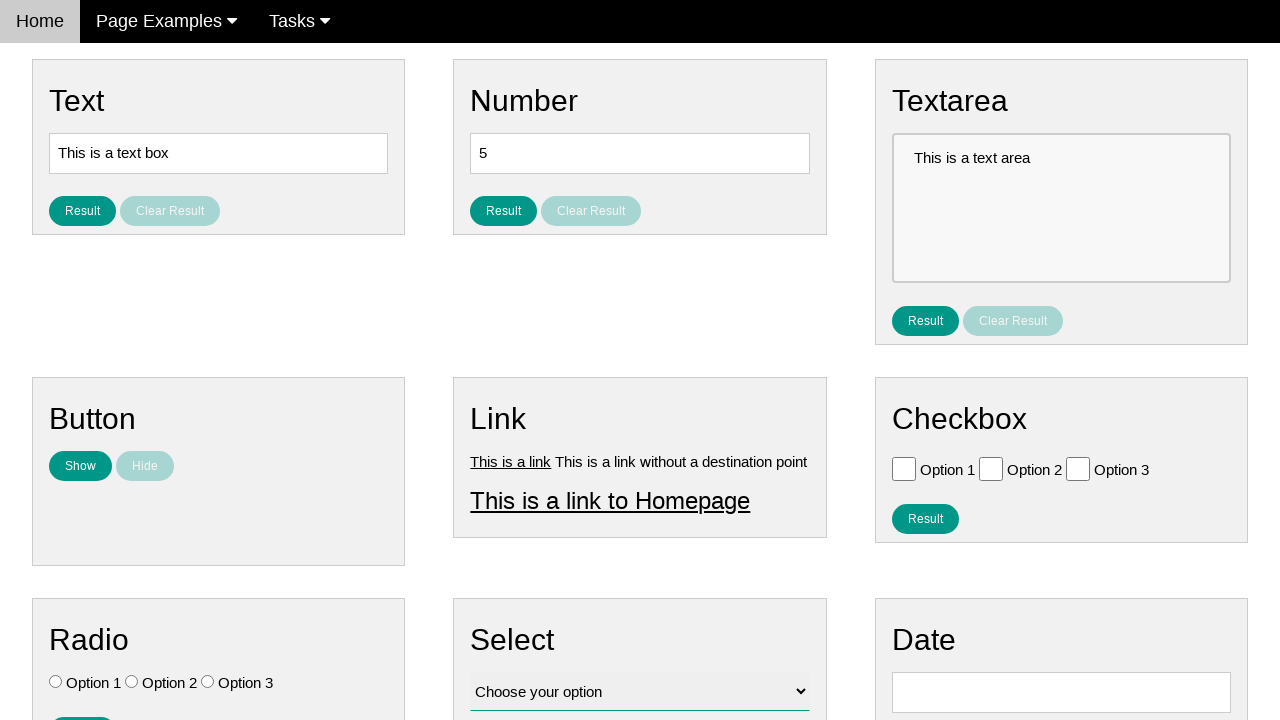

Filled date field with '05/02/1959' by typing directly into text box on #vfb-8
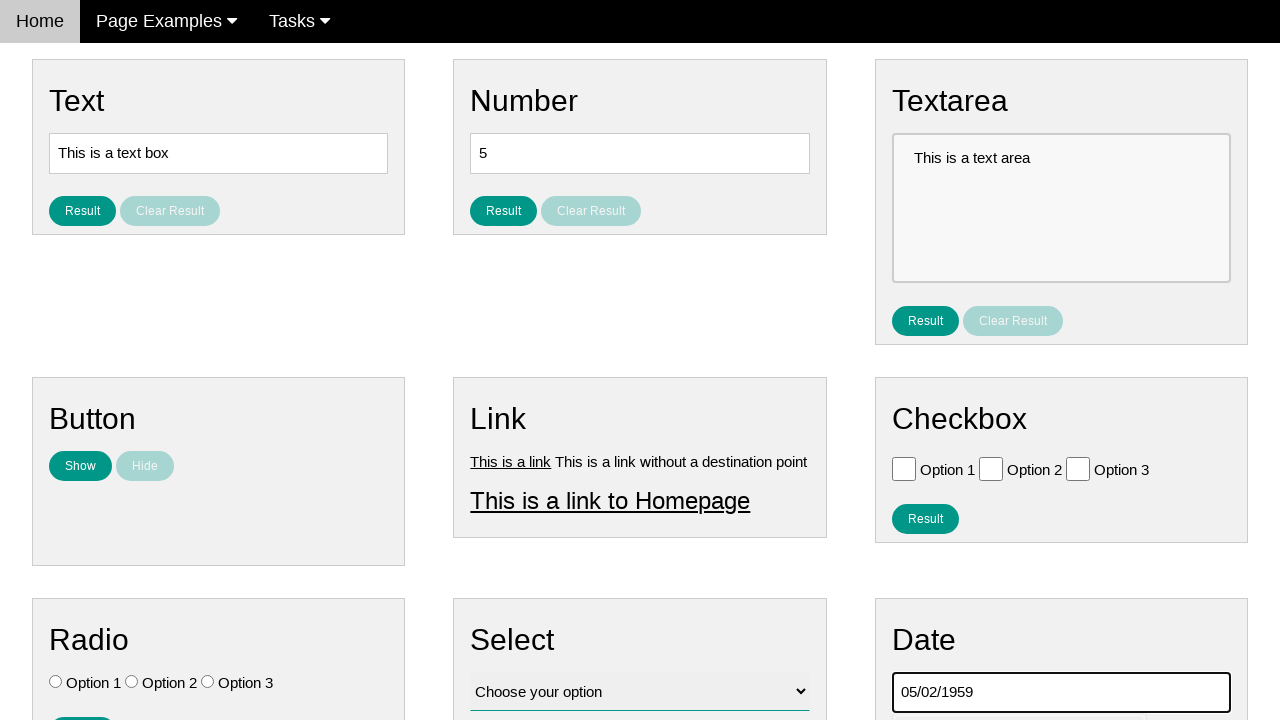

Clicked on h2 element to close any calendar popup at (219, 100) on h2
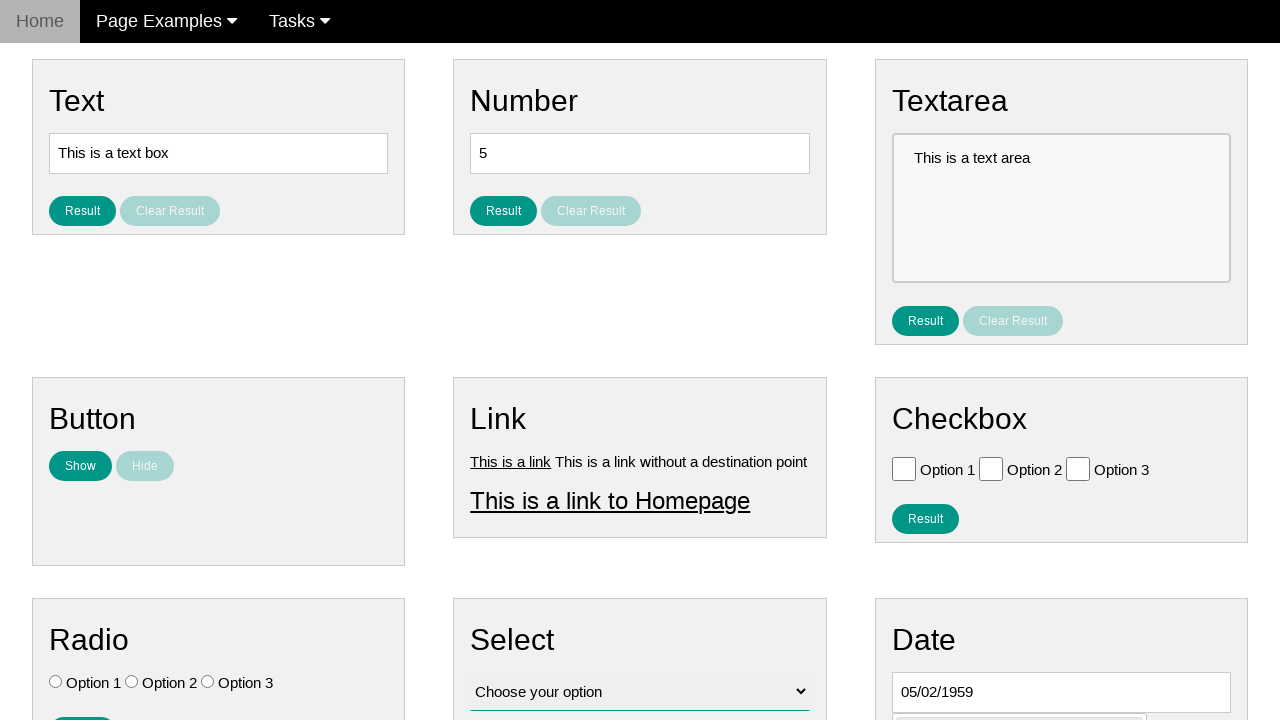

Clicked result button to submit date at (925, 705) on #result_button_date
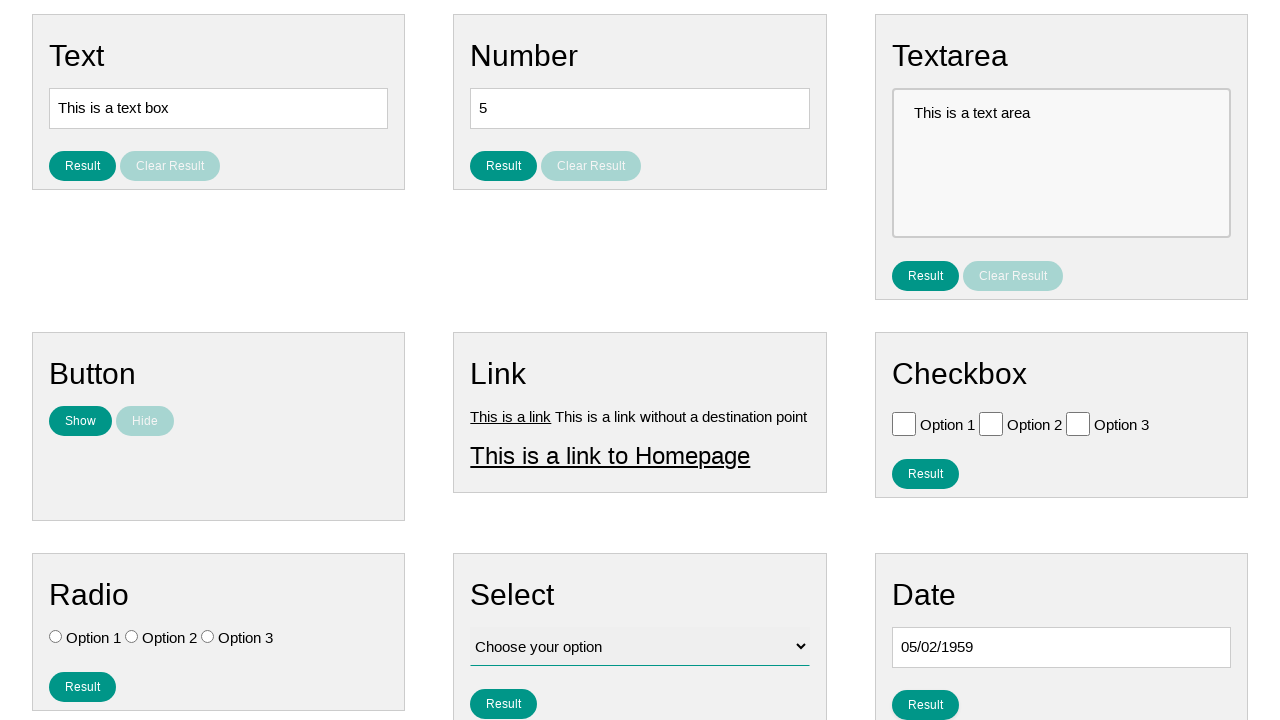

Retrieved result text from result_date element
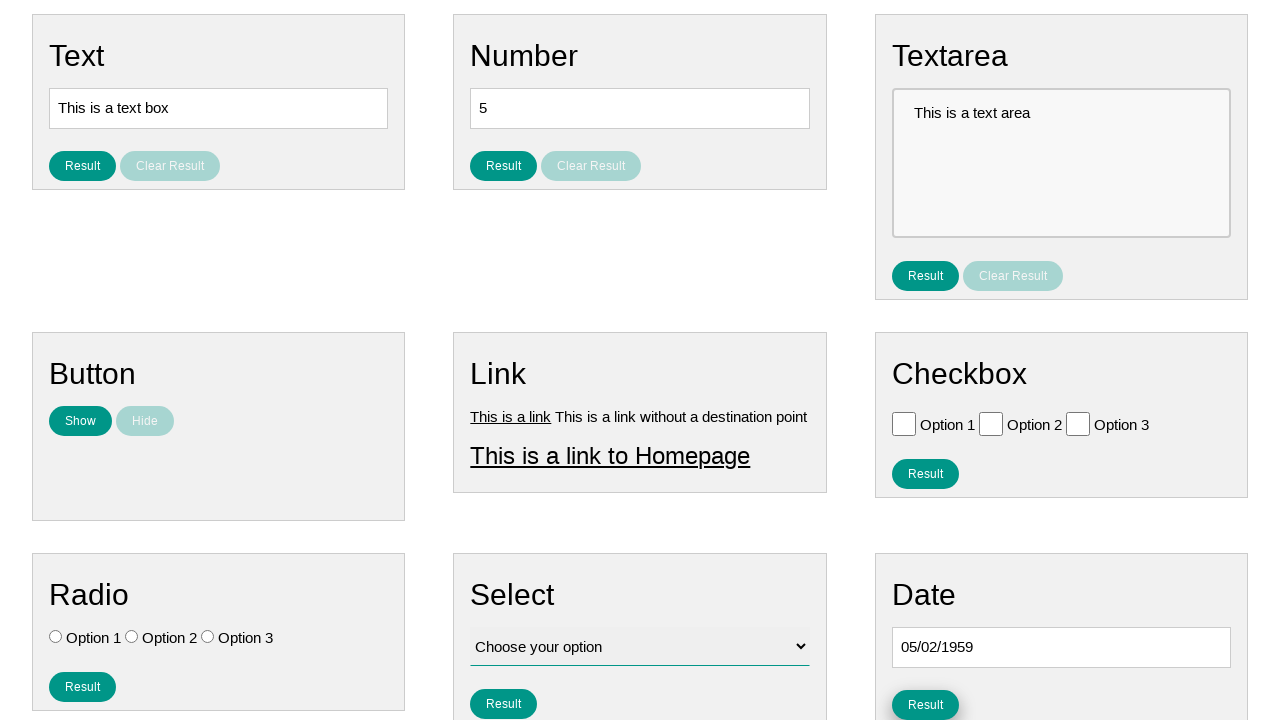

Verified that result text matches expected value 'You entered date: 05/02/1959'
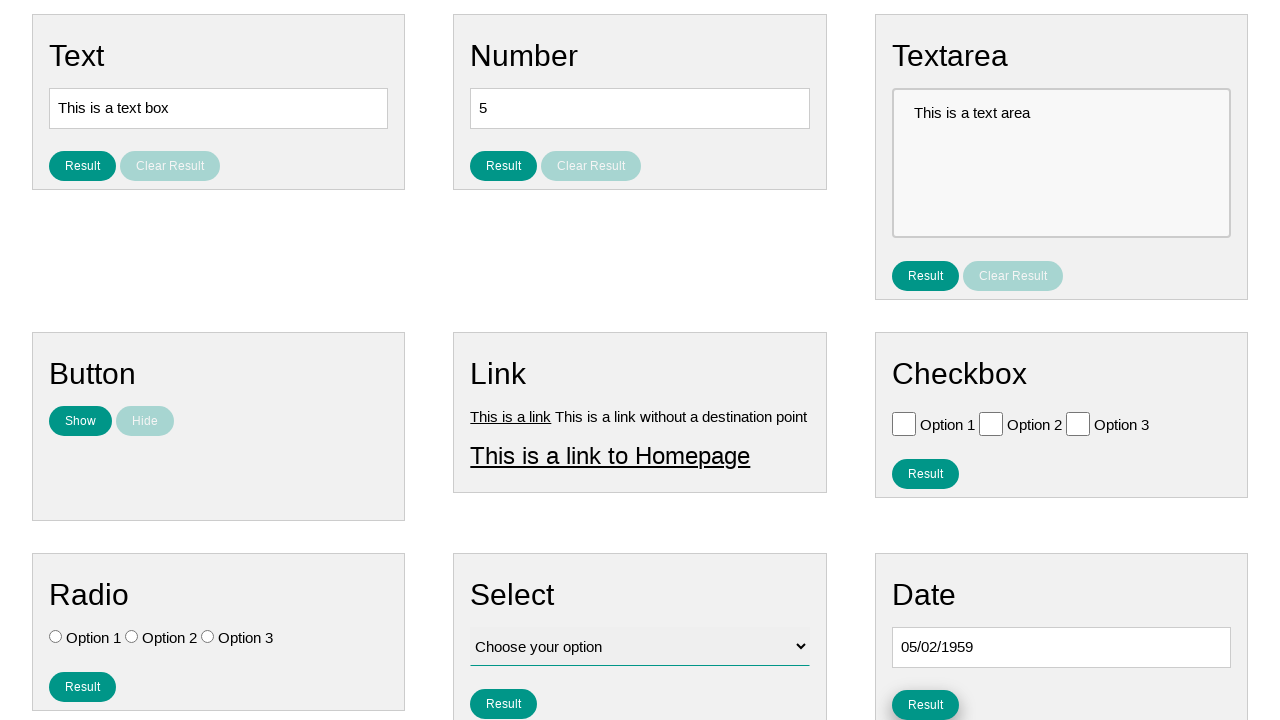

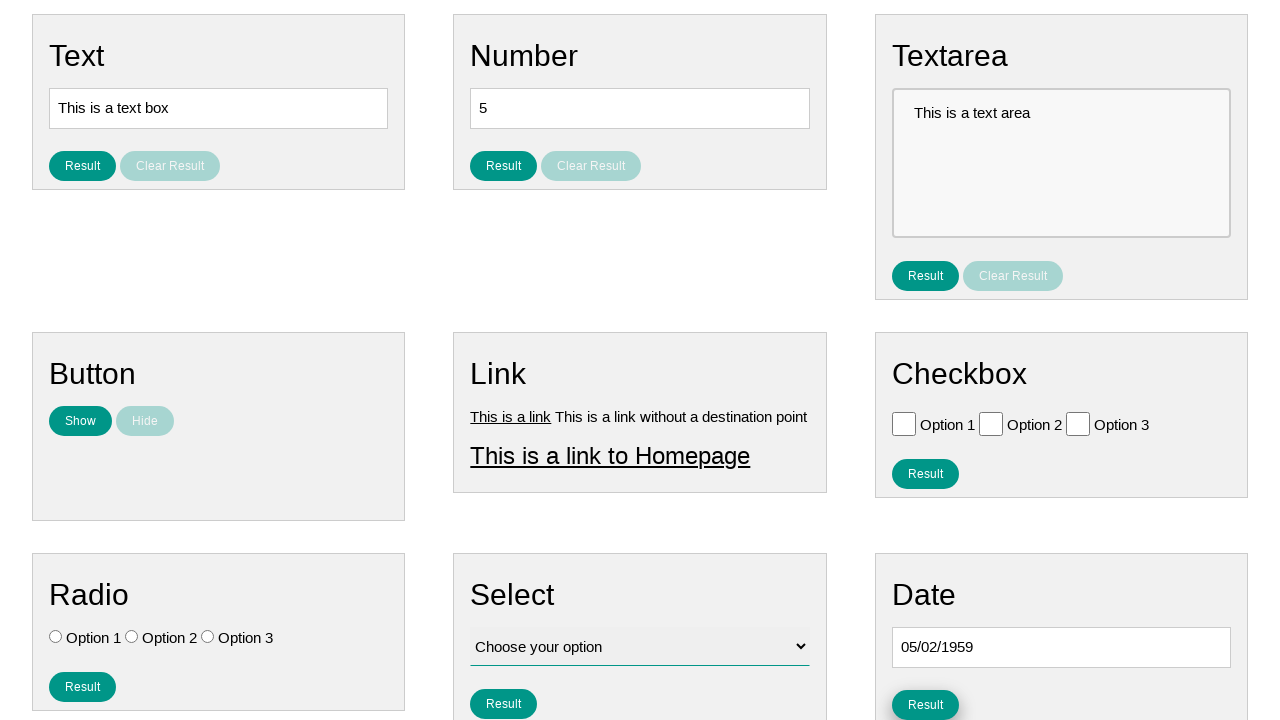